Tests marking individual todo items as complete by checking their checkboxes

Starting URL: https://demo.playwright.dev/todomvc

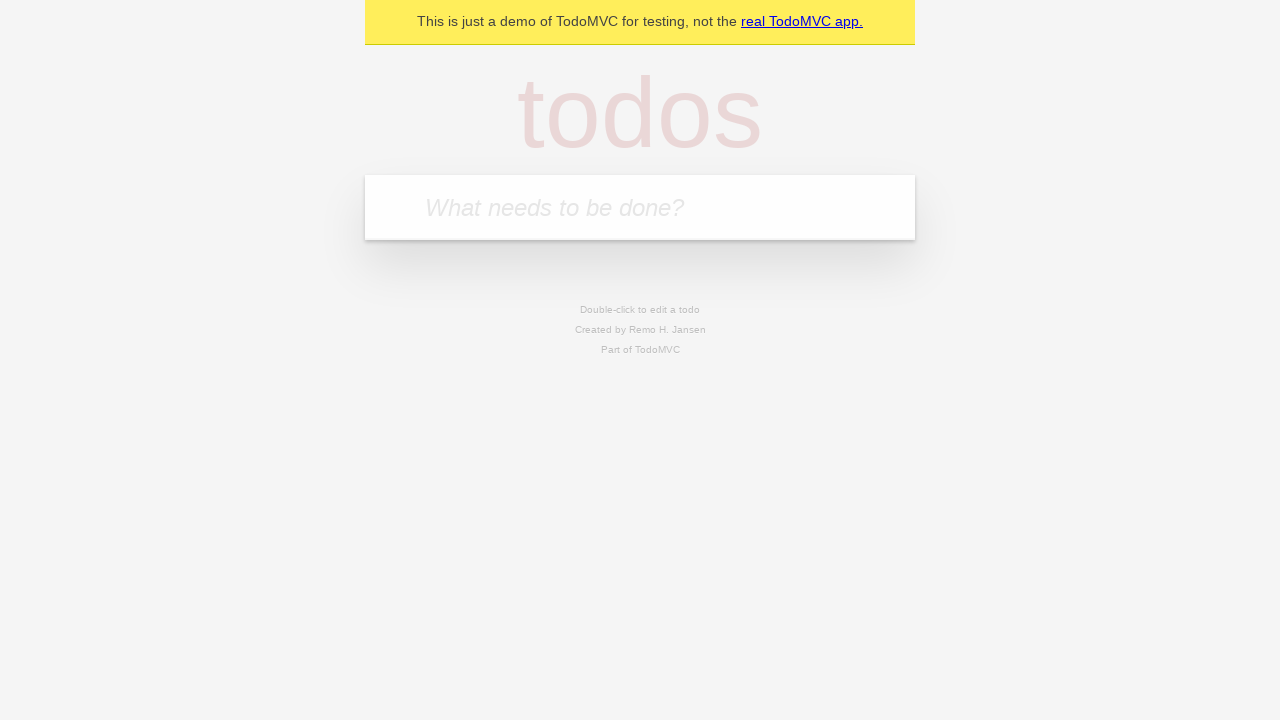

Filled todo input with 'buy some cheese' on internal:attr=[placeholder="What needs to be done?"i]
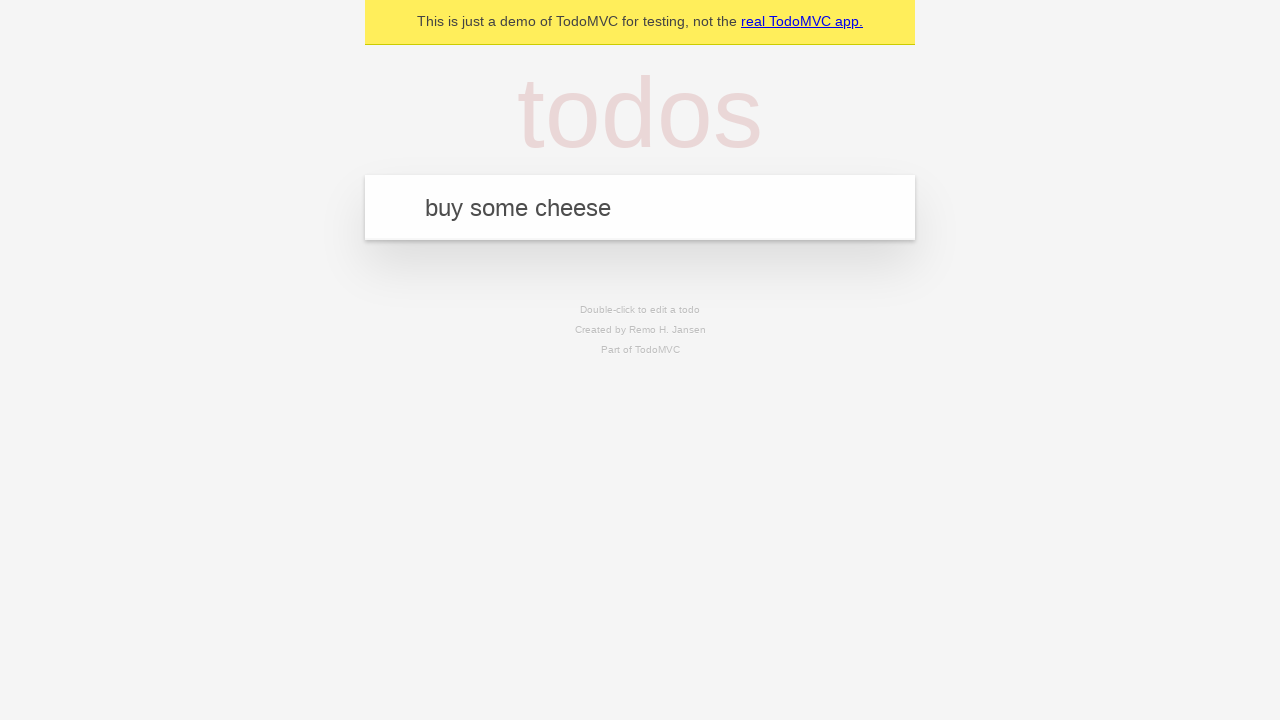

Pressed Enter to create todo 'buy some cheese' on internal:attr=[placeholder="What needs to be done?"i]
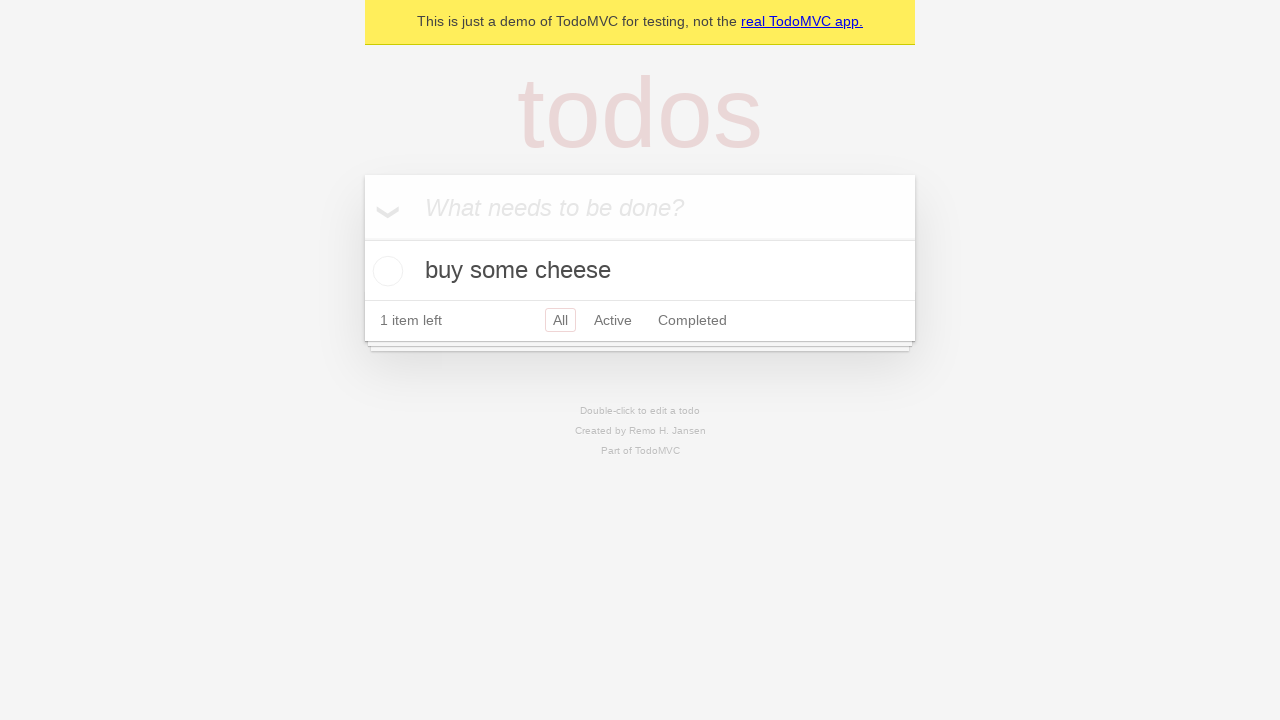

Filled todo input with 'feed the cat' on internal:attr=[placeholder="What needs to be done?"i]
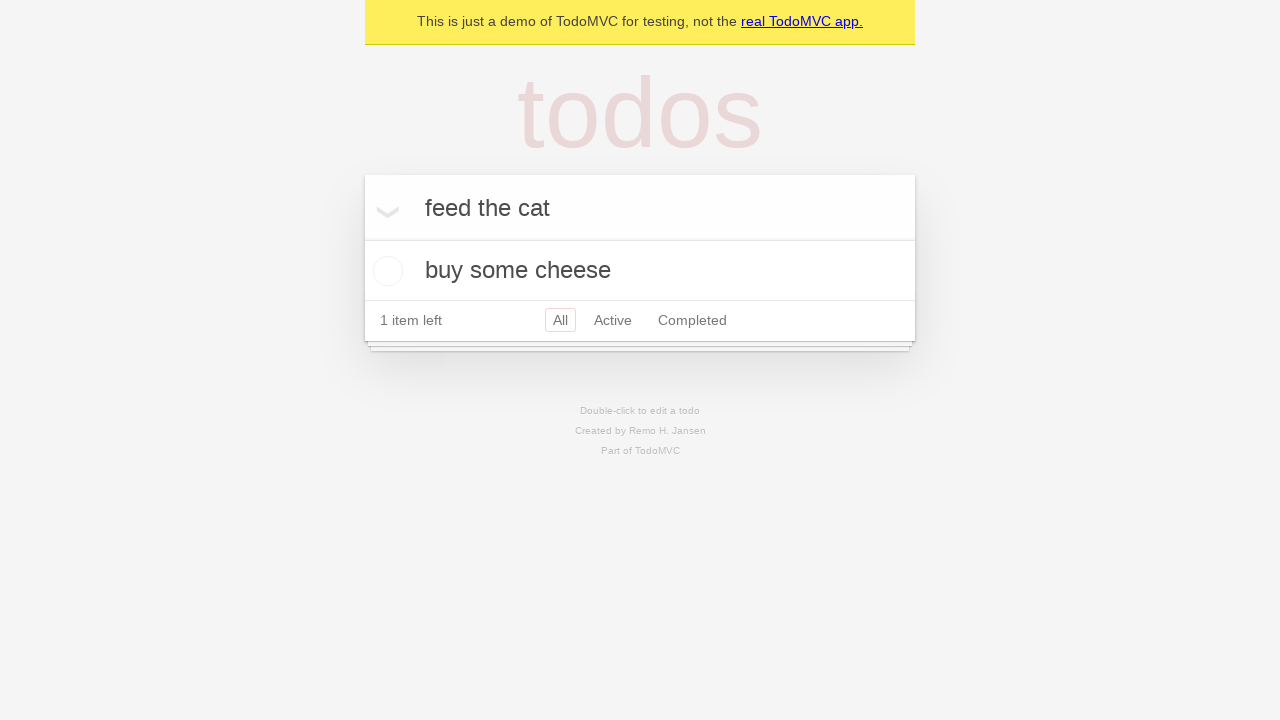

Pressed Enter to create todo 'feed the cat' on internal:attr=[placeholder="What needs to be done?"i]
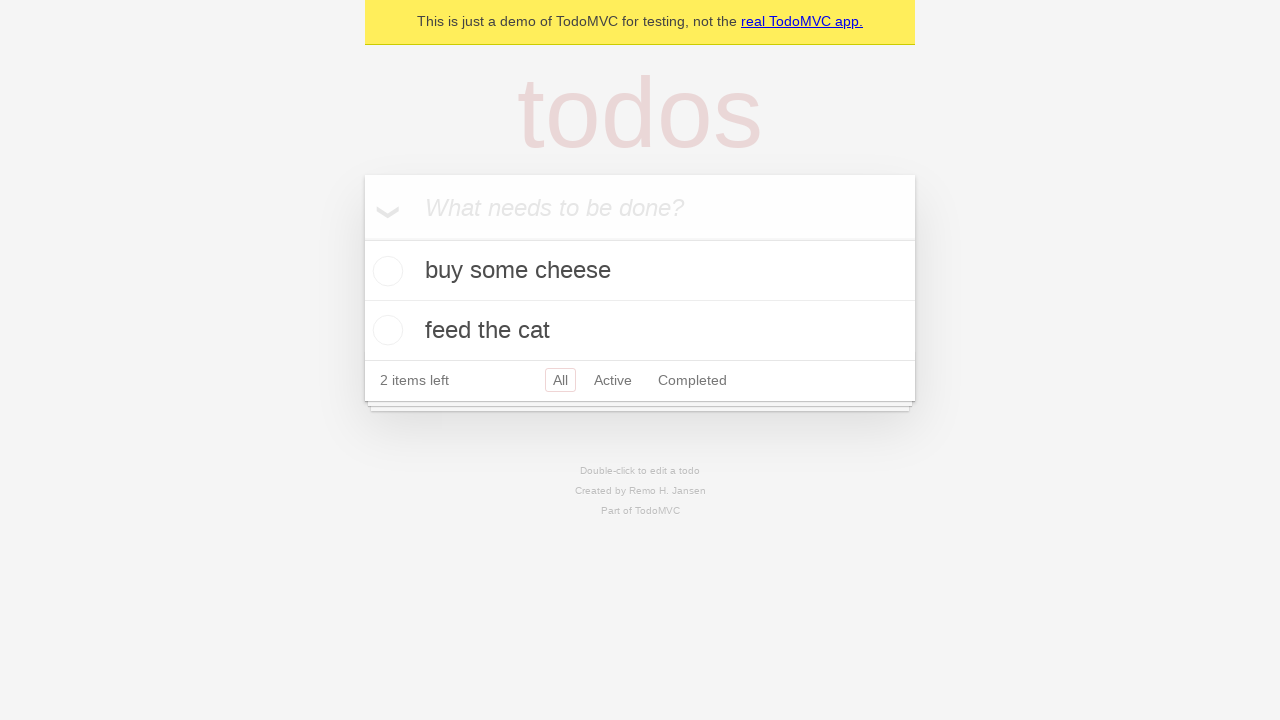

Waited for 2 todo items to be created
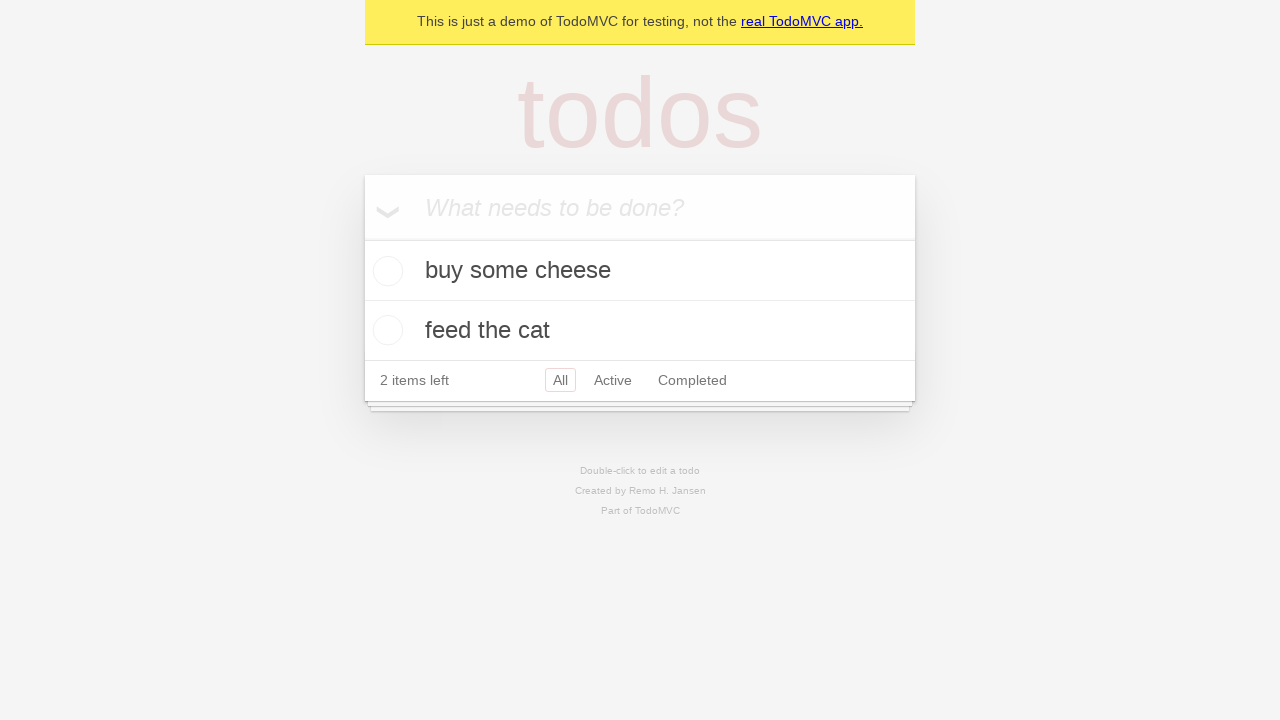

Marked first todo item 'buy some cheese' as complete at (385, 271) on internal:testid=[data-testid="todo-item"s] >> nth=0 >> internal:role=checkbox
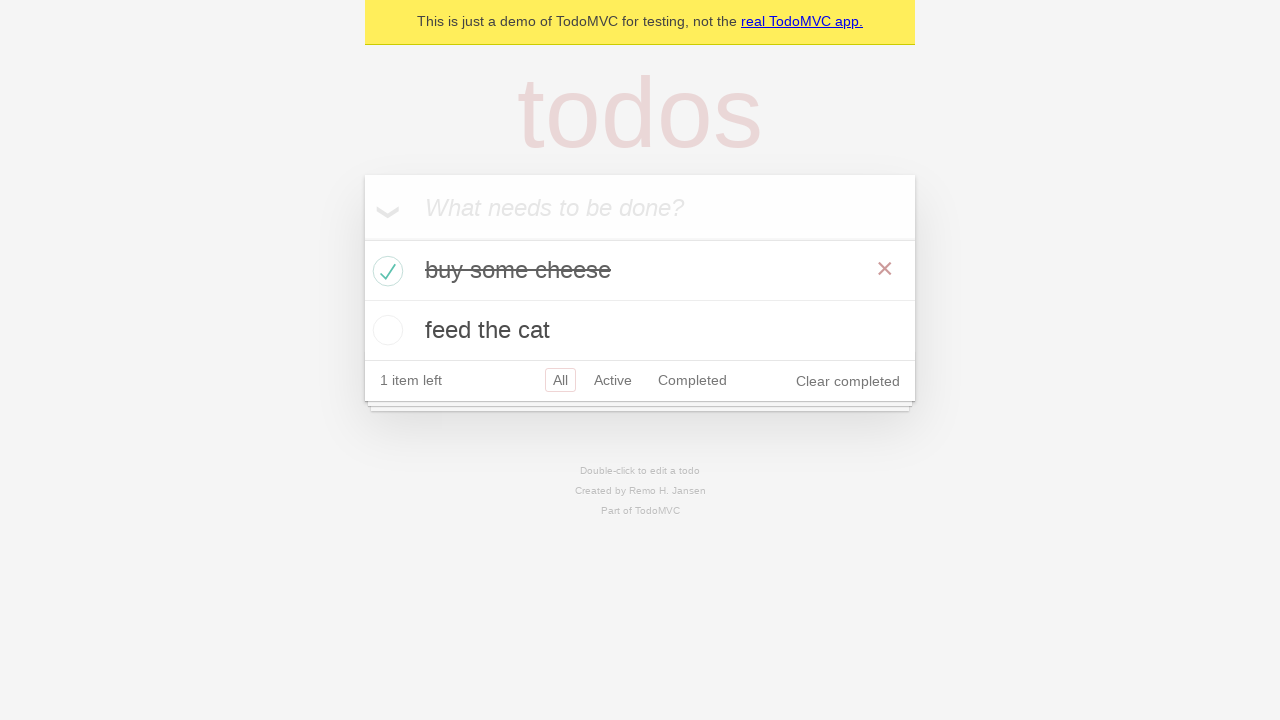

Marked second todo item 'feed the cat' as complete at (385, 330) on internal:testid=[data-testid="todo-item"s] >> nth=1 >> internal:role=checkbox
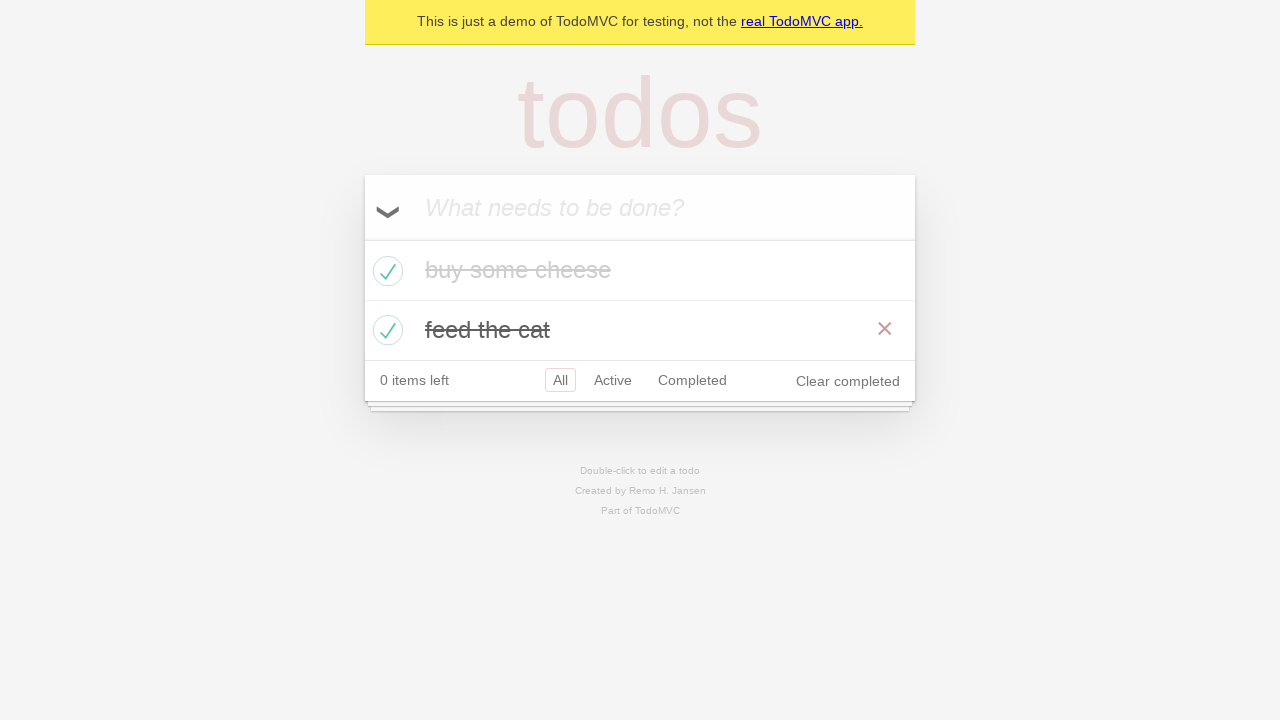

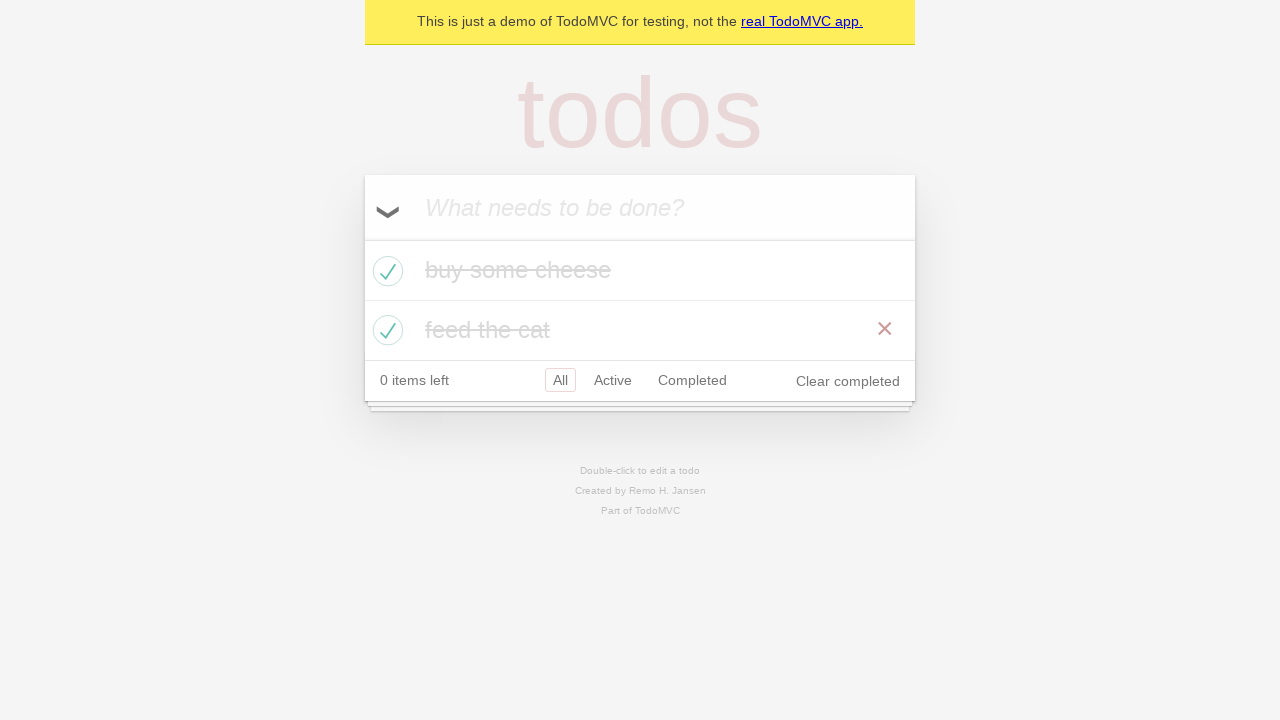